Attempts to switch to a non-existent frame to demonstrate frame not found scenario

Starting URL: https://demoqa.com/text-box

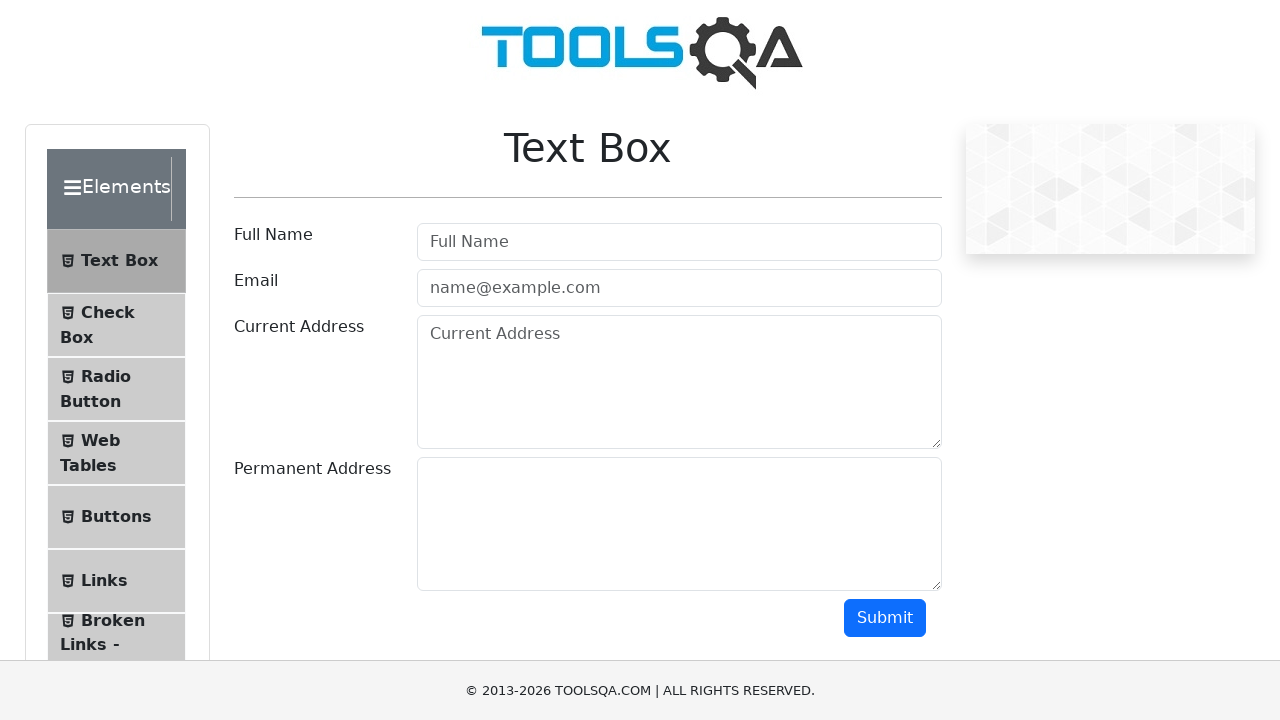

Navigated to https://demoqa.com/text-box
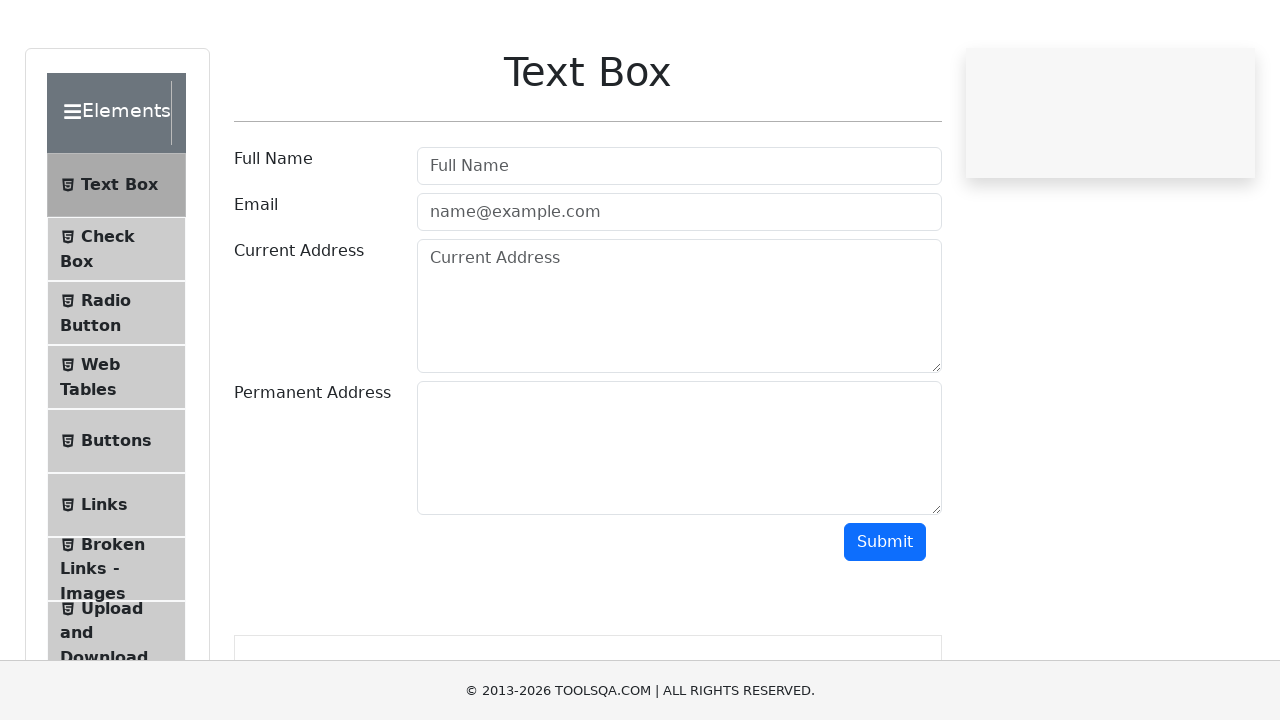

Failed to access frame at index 123 - frame not found (expected behavior) on iframe >> nth=123 >> internal:control=enter-frame >> body
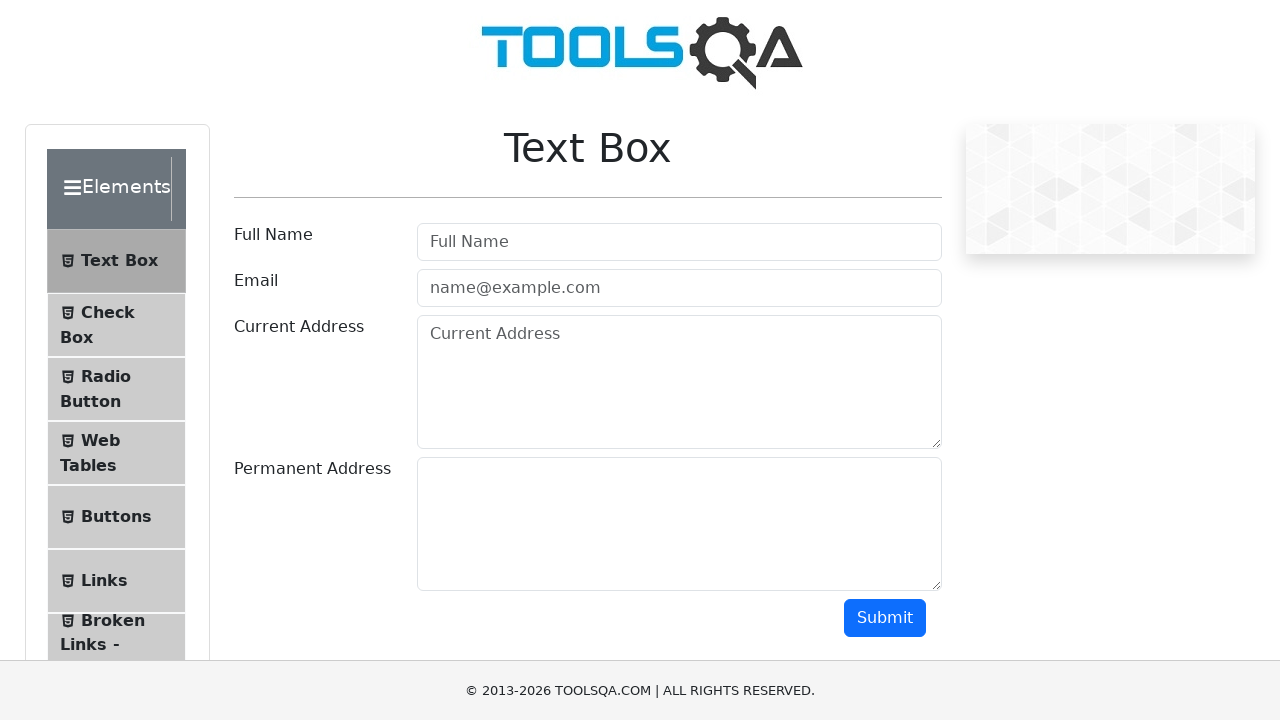

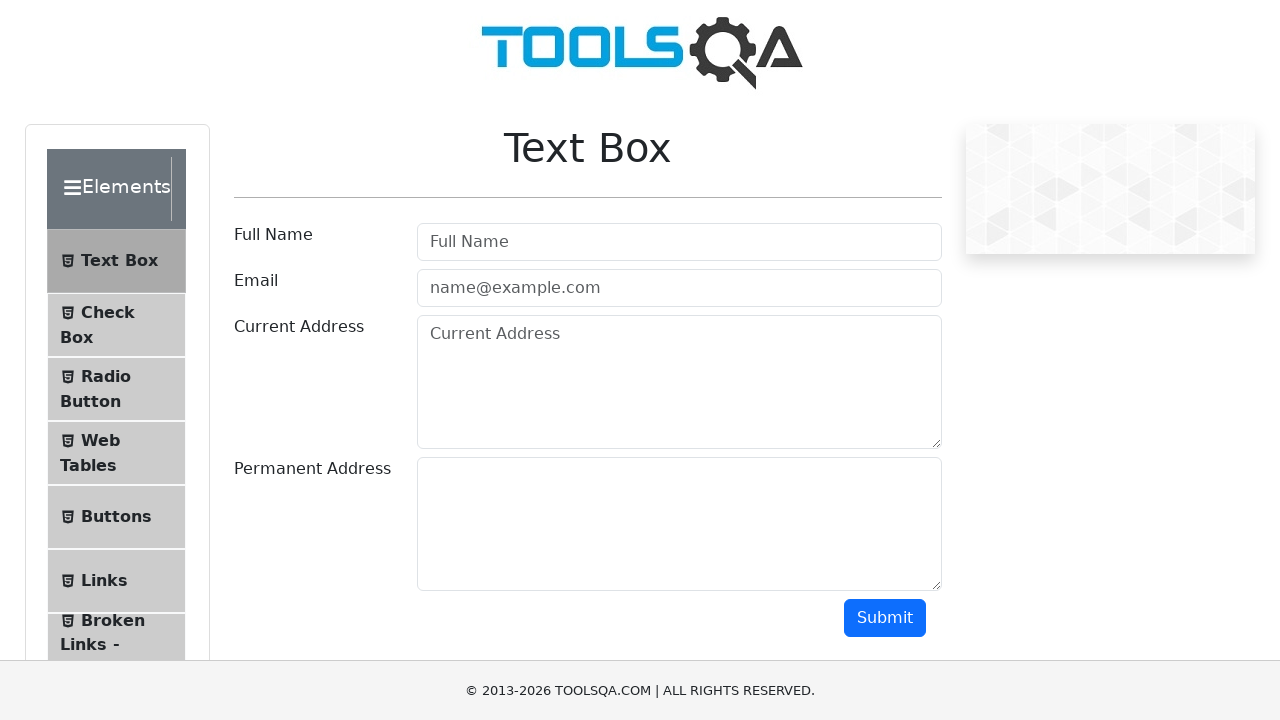